Tests dynamic controls functionality by verifying textbox is initially disabled, clicking Enable button, and confirming the textbox becomes enabled

Starting URL: https://the-internet.herokuapp.com/dynamic_controls

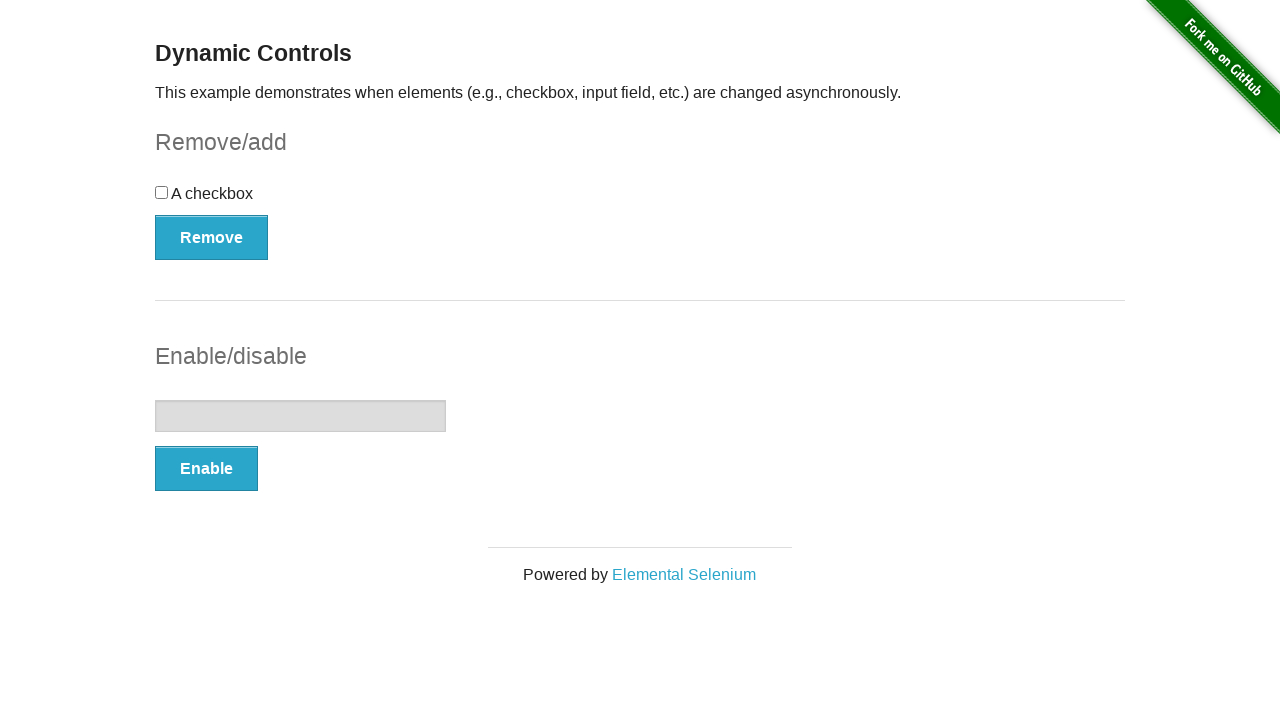

Navigated to dynamic controls page
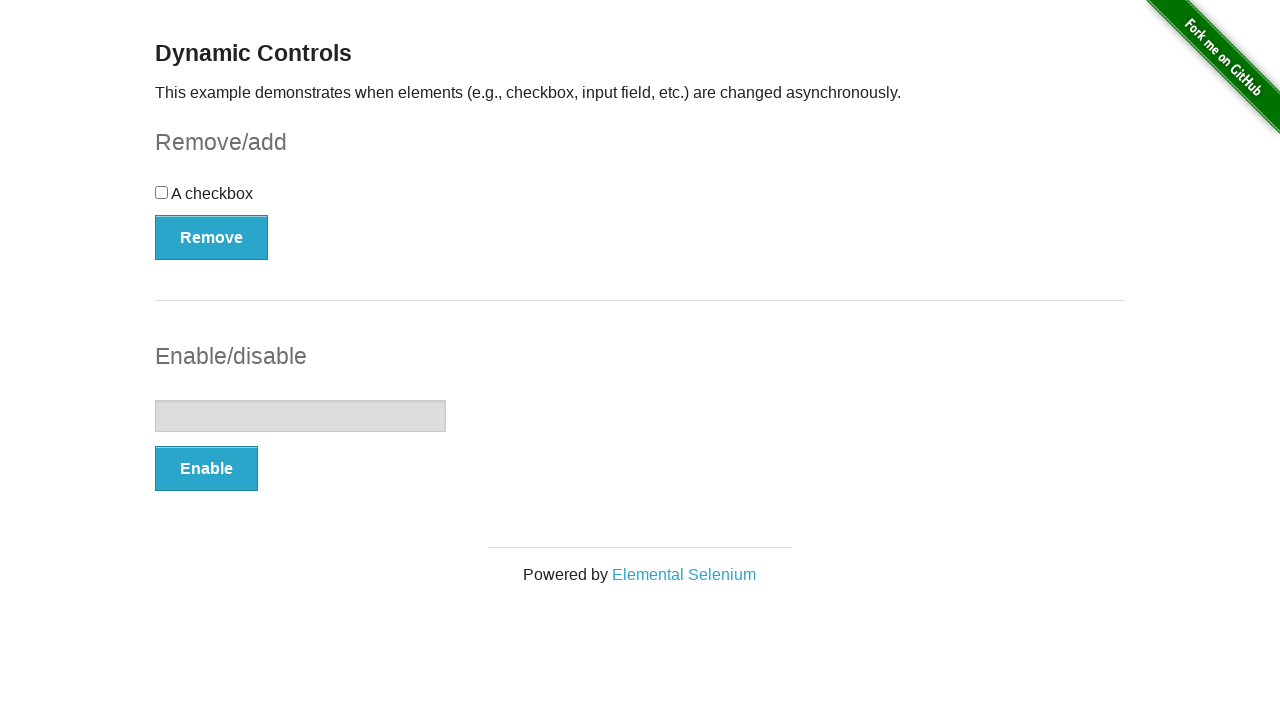

Located textbox element
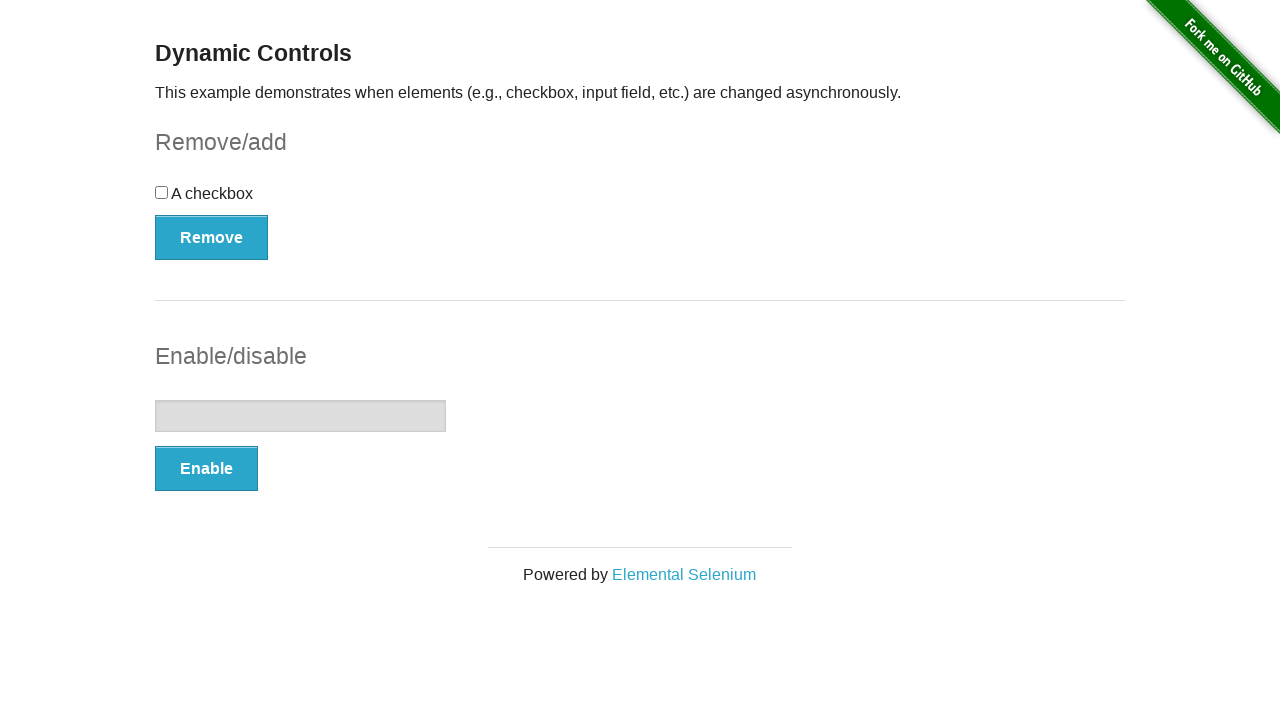

Verified textbox is initially disabled
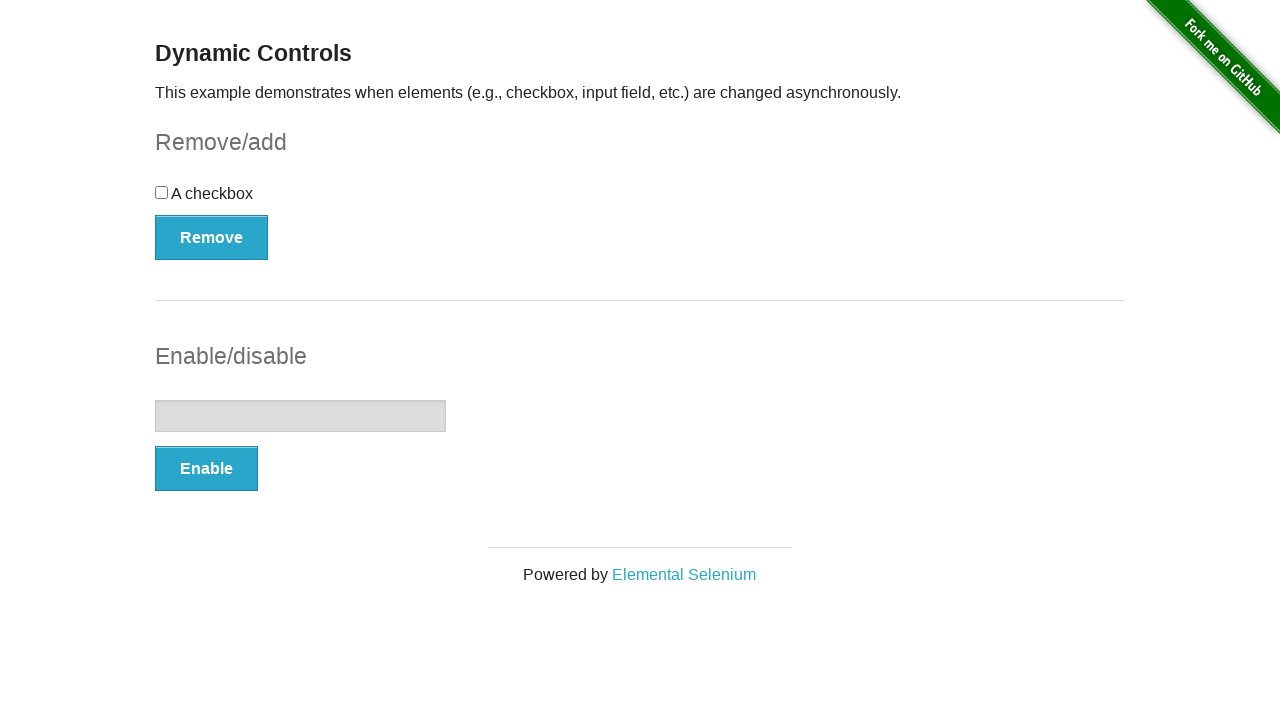

Clicked Enable button at (206, 469) on (//button[@type='button'])[2]
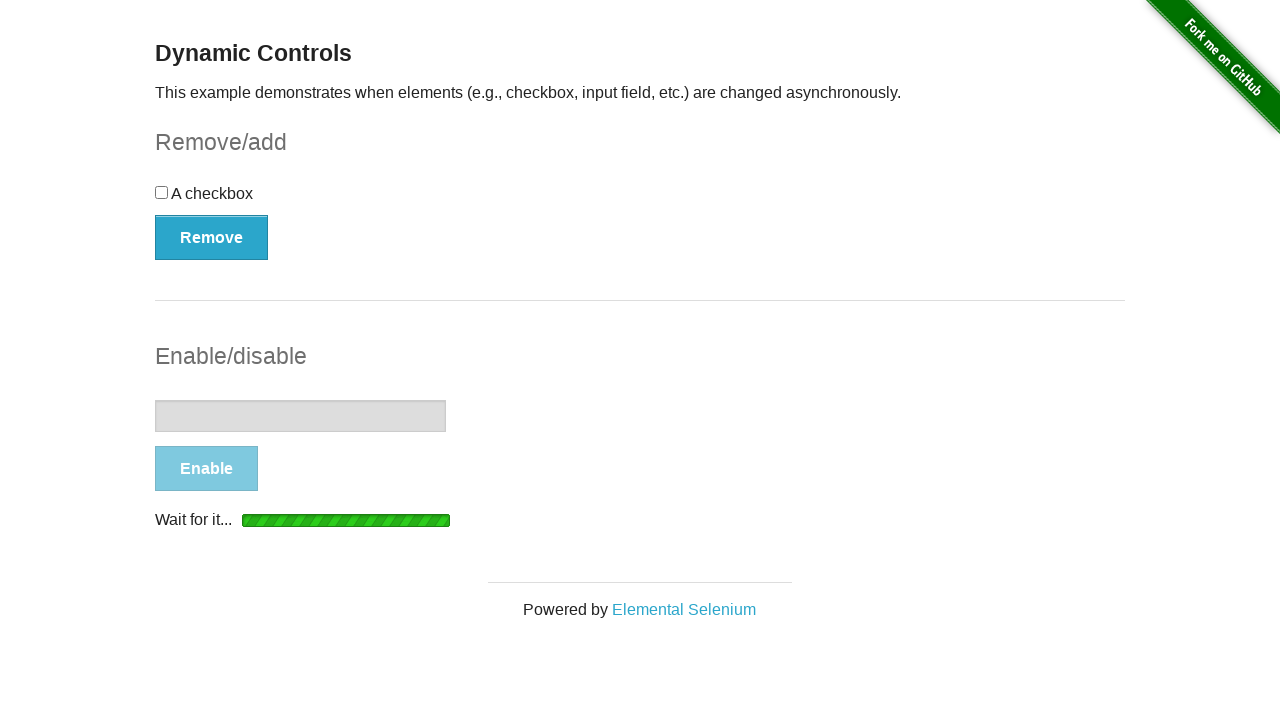

Textbox became enabled after clicking Enable button
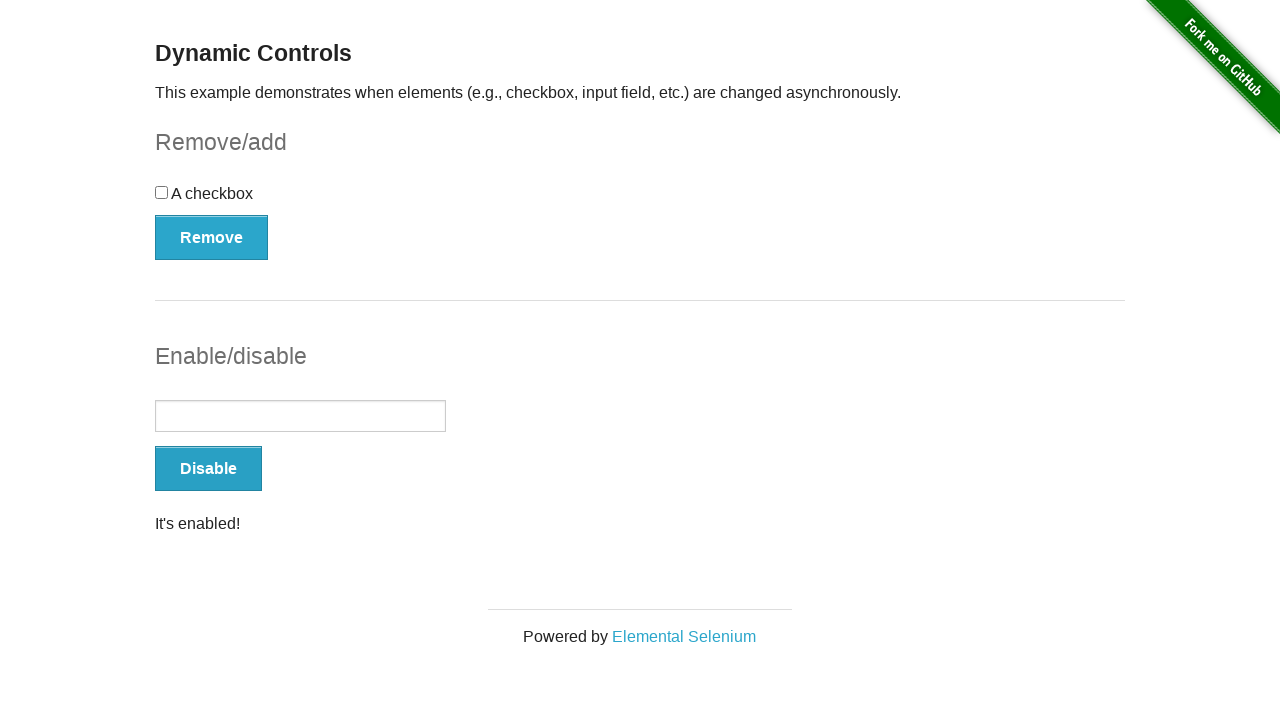

Located success message element
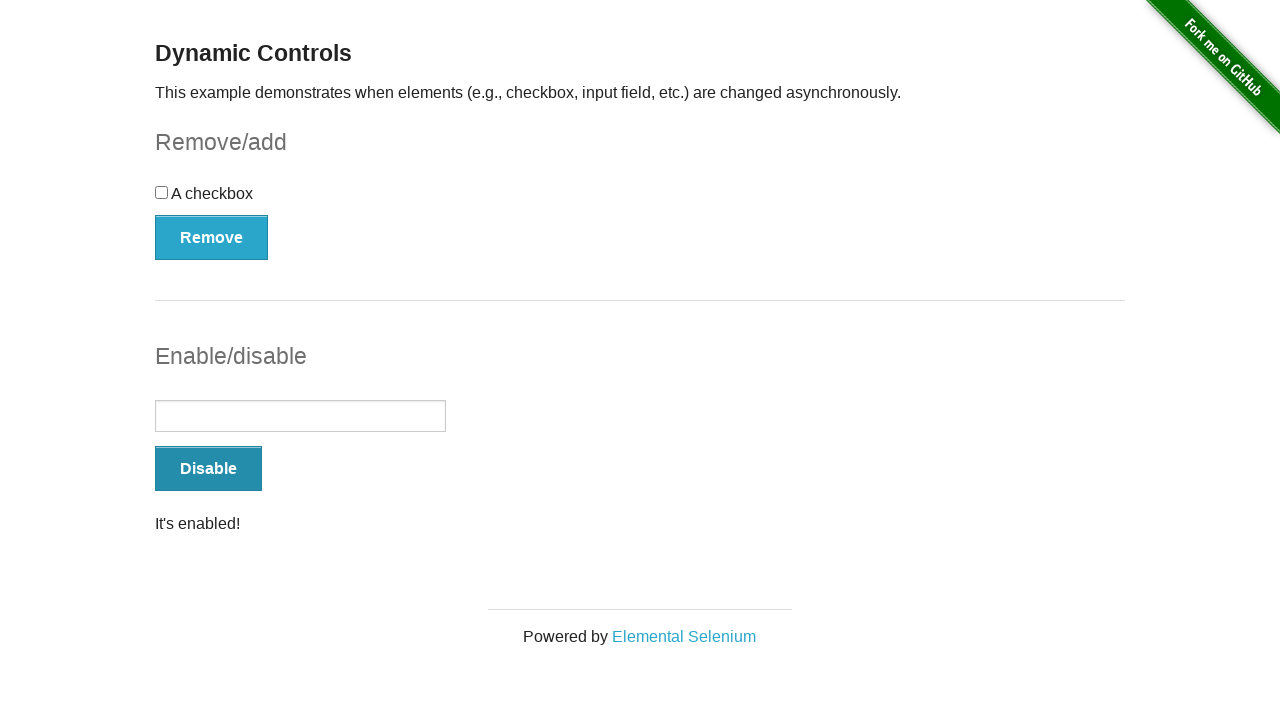

Verified 'It's enabled!' message is displayed
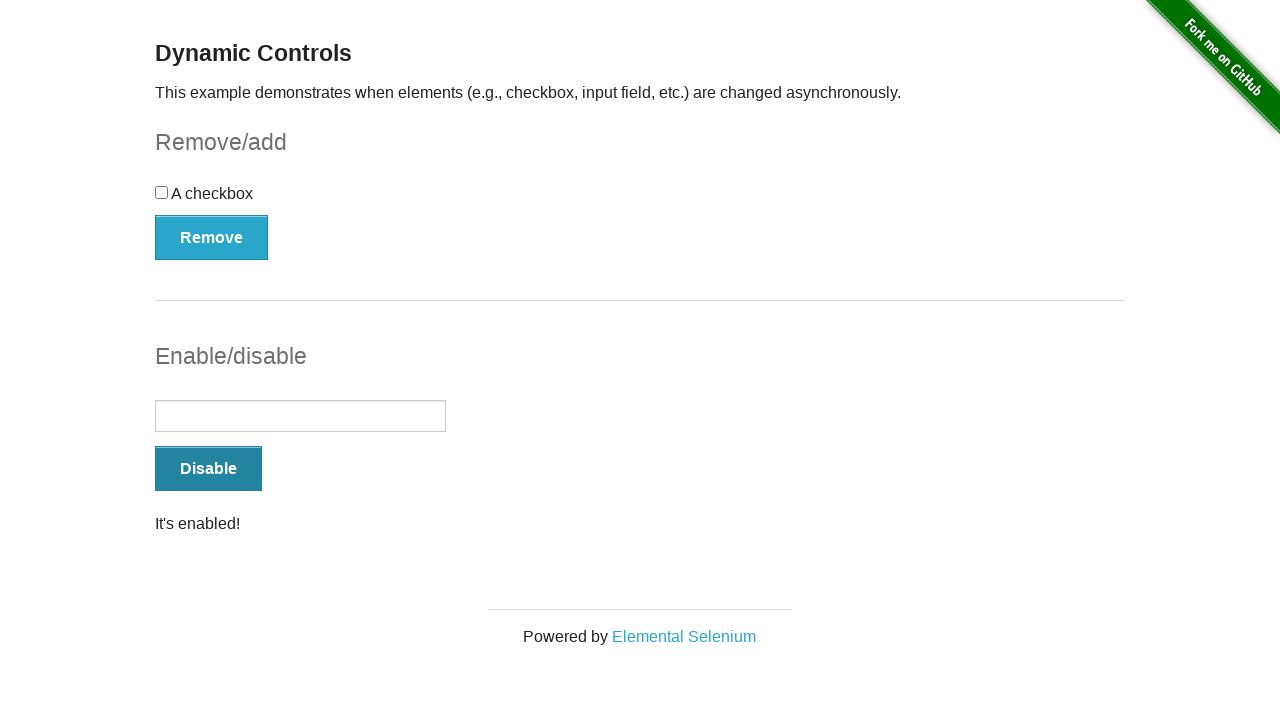

Verified textbox is now enabled
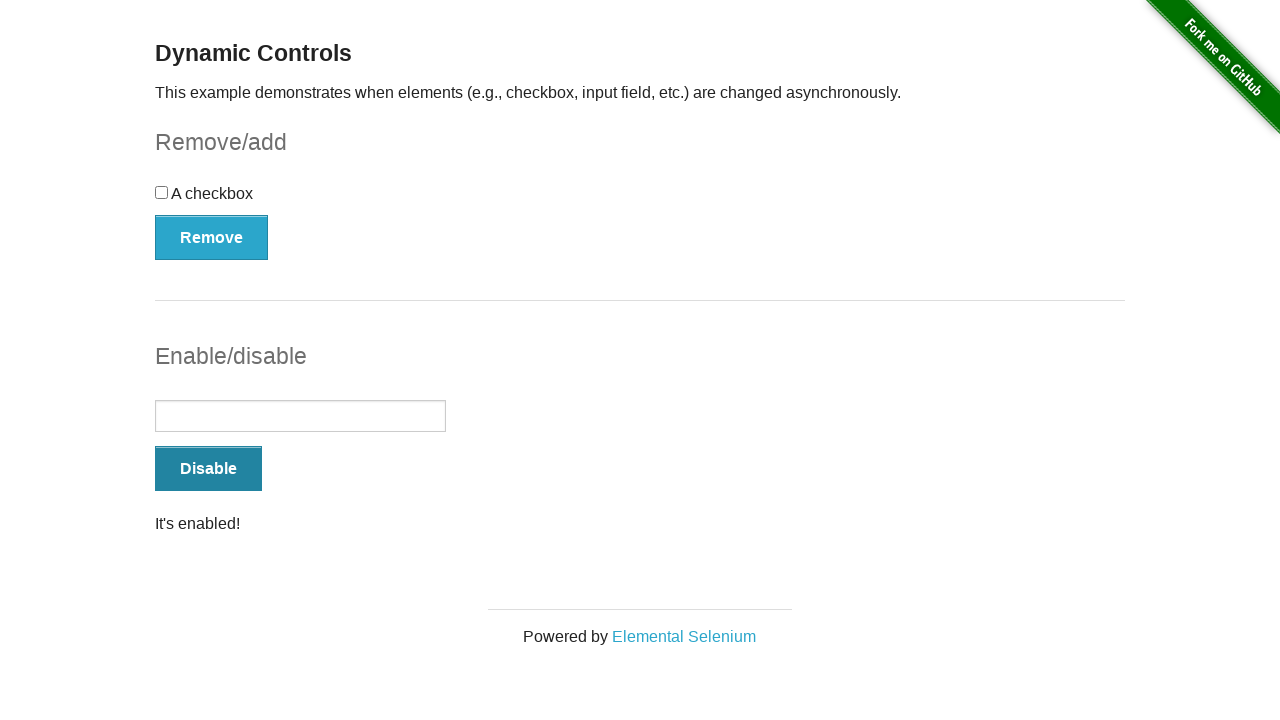

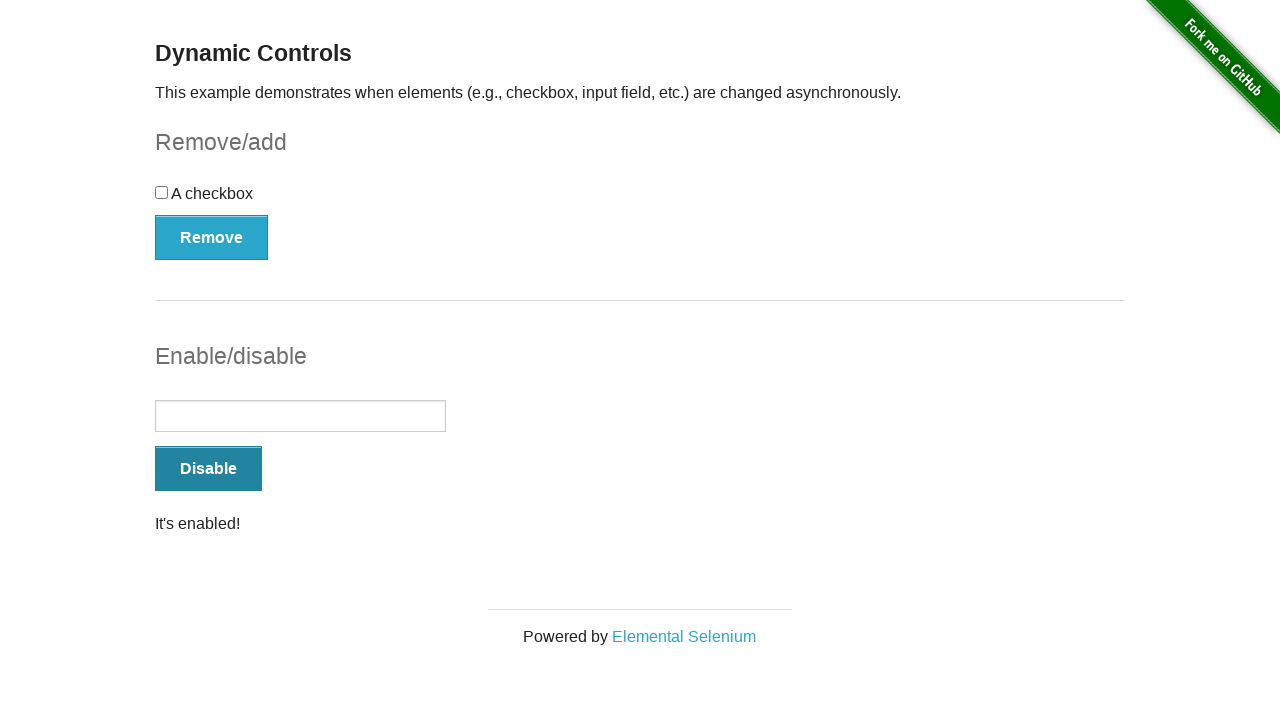